Tests password reset functionality with a blank email field

Starting URL: https://demo-unsen.myshopify.com

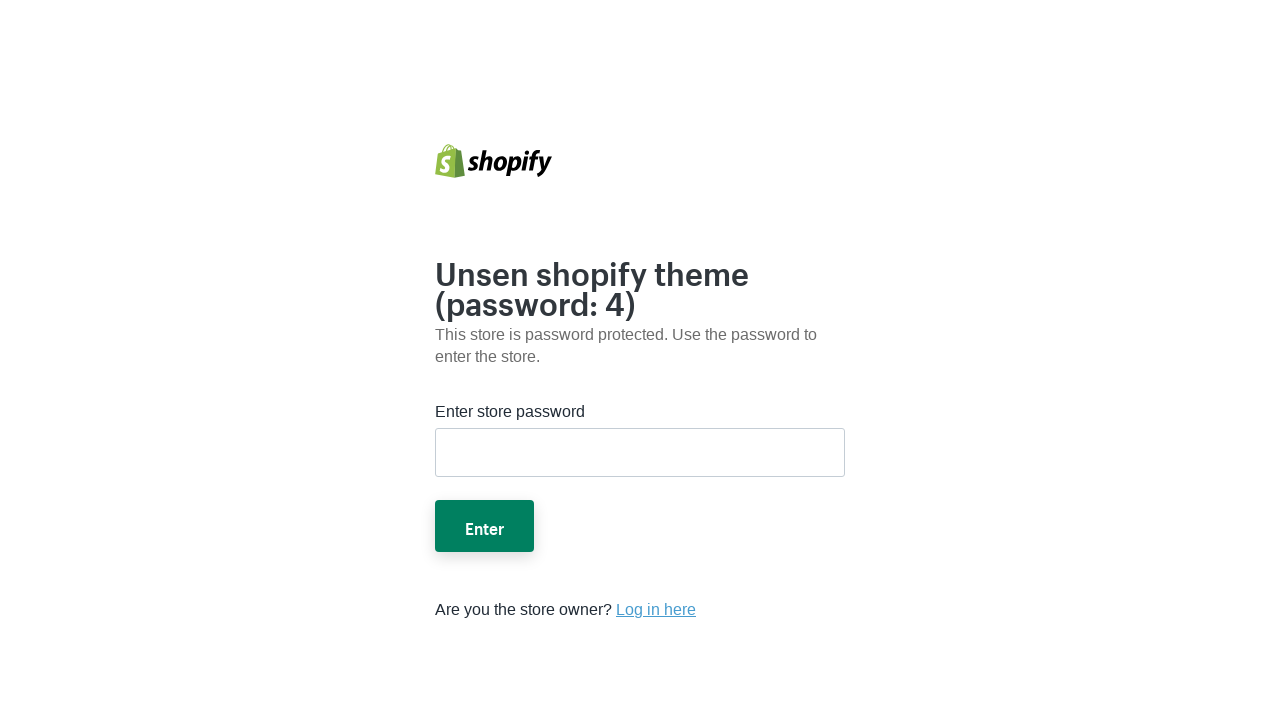

Entered password '4' to access demo store on //*[@id="password"]
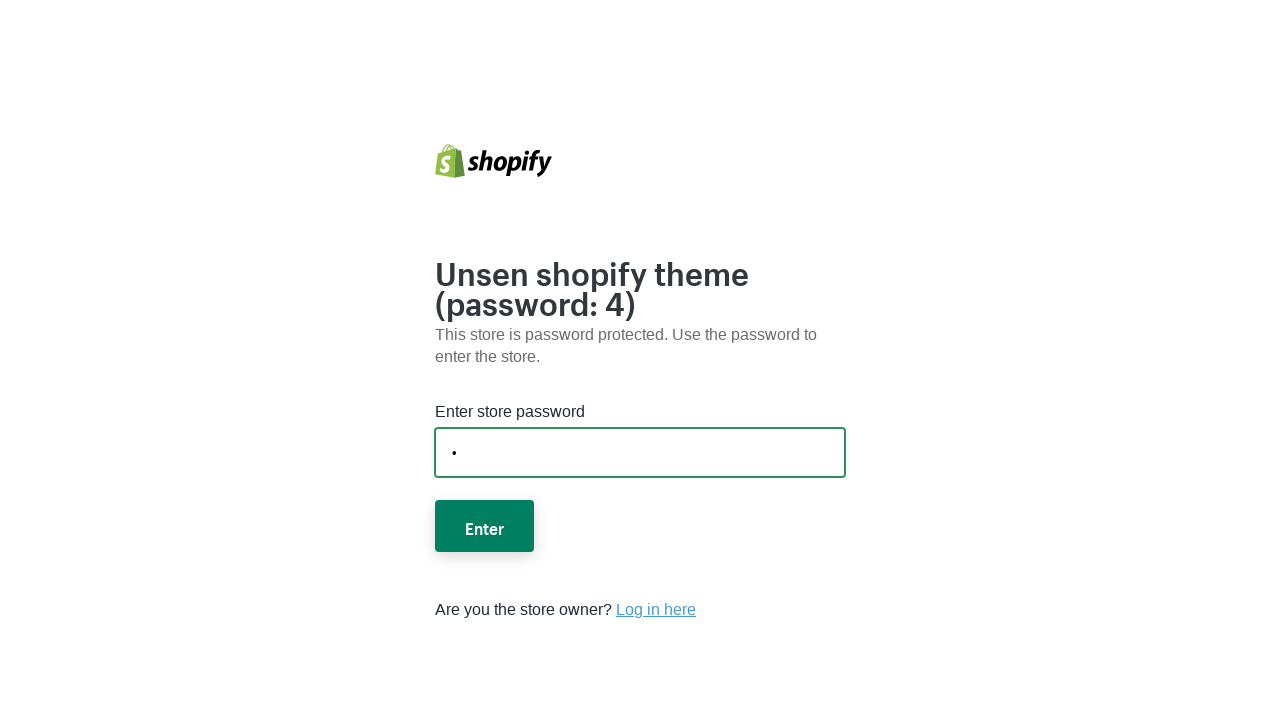

Clicked submit button to enter demo store at (484, 526) on xpath=/html/body/div[1]/div[2]/div[2]/form/button
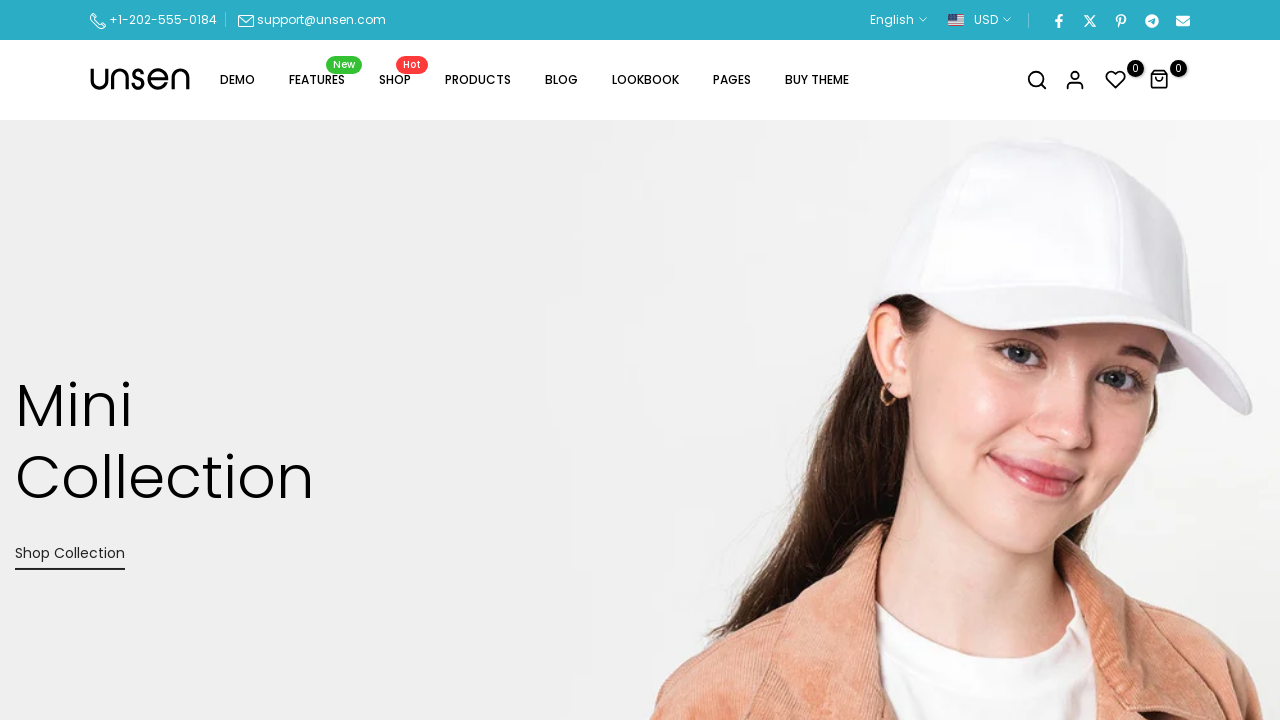

Navigated to password reset page
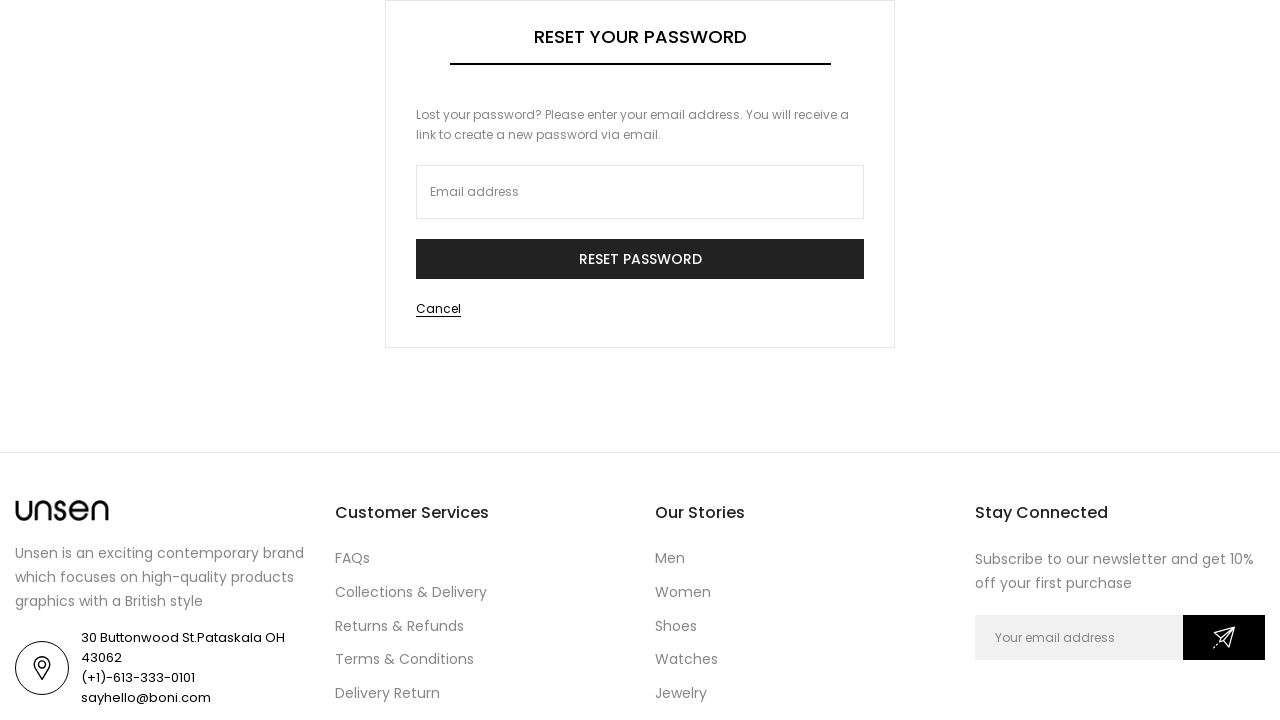

Clicked reset password button without entering email (testing blank email validation) at (640, 259) on xpath=//*[@id="recover"]/form/div[2]/button
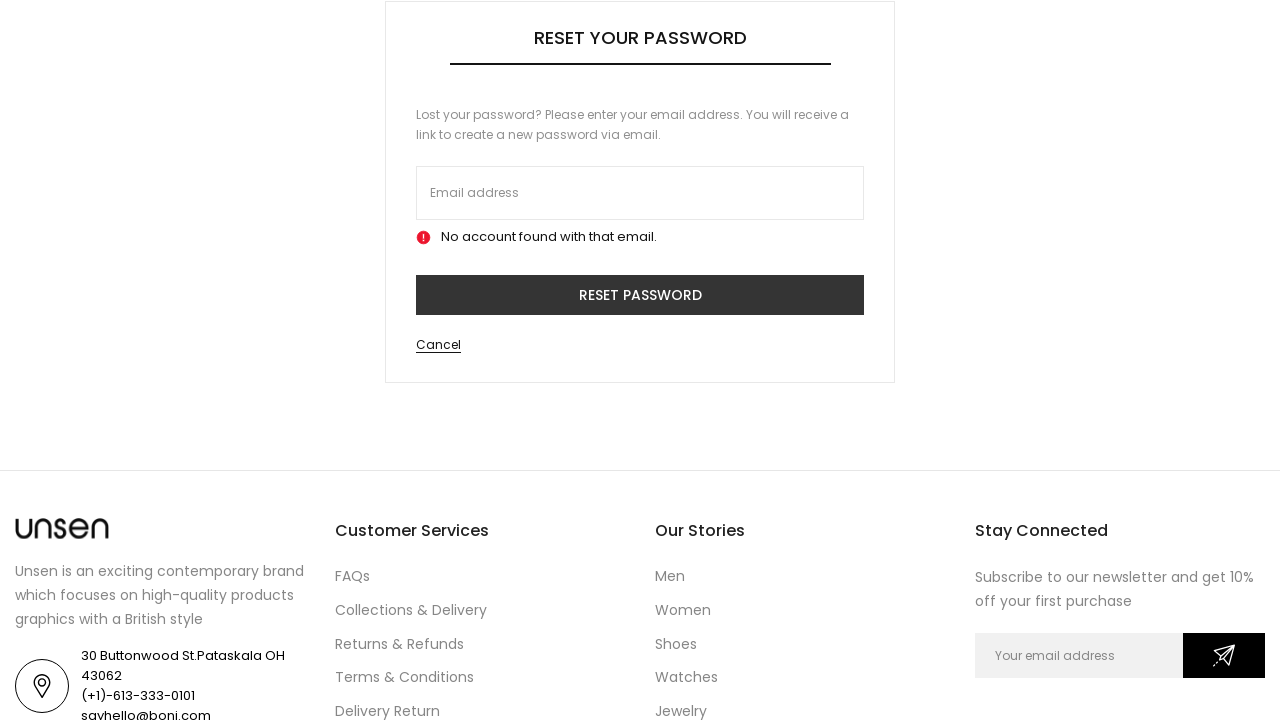

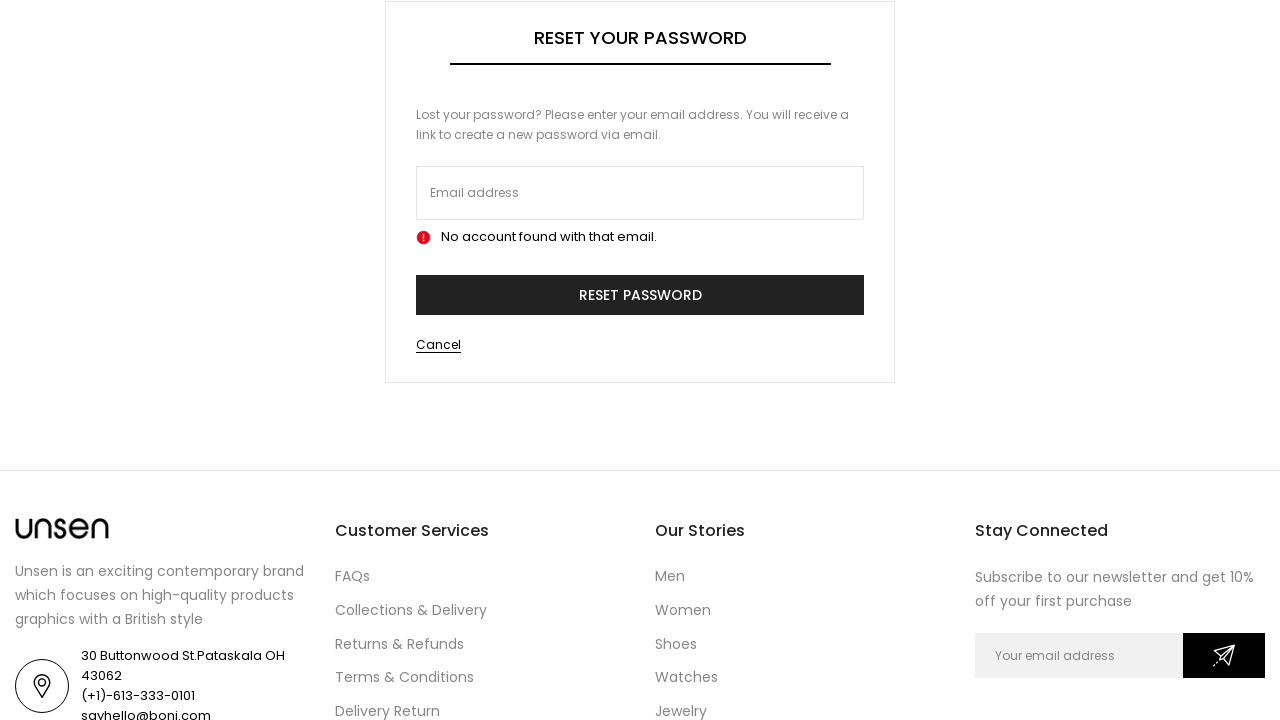